Tests handling of JavaScript prompt alert by clicking the prompt button, entering text, and accepting the dialog

Starting URL: https://the-internet.herokuapp.com/javascript_alerts

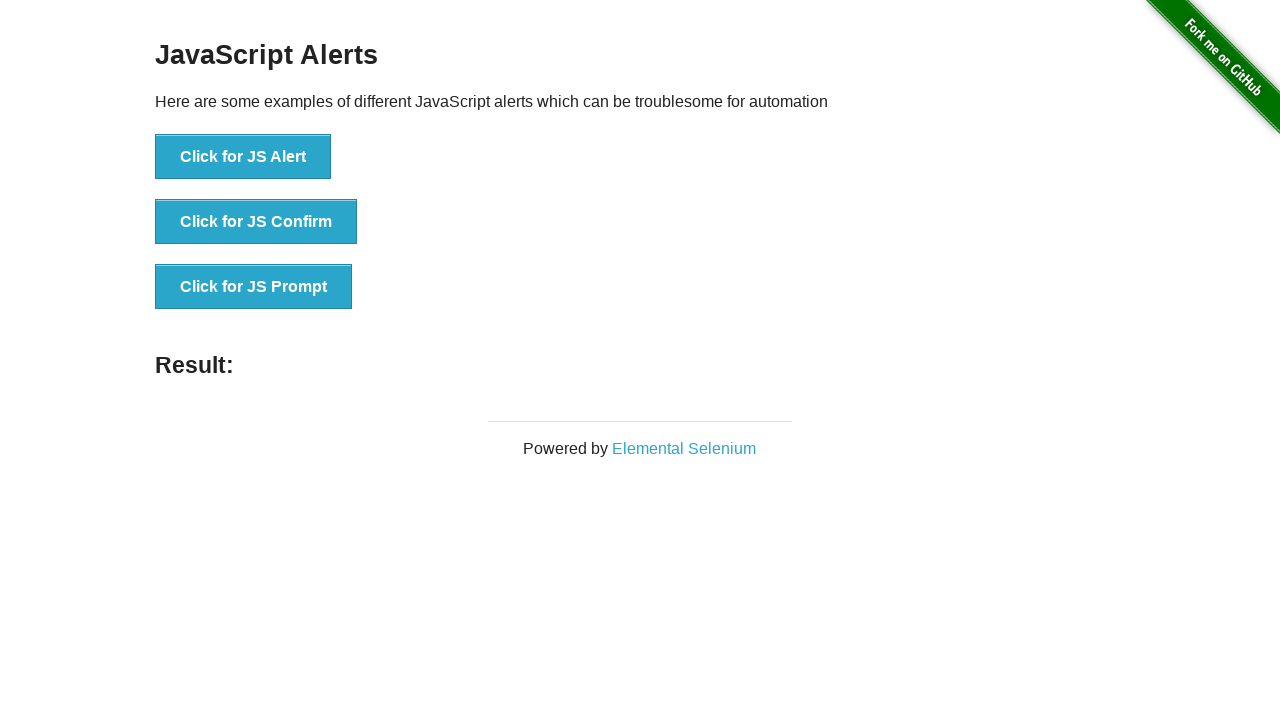

Set up dialog handler for JS prompt
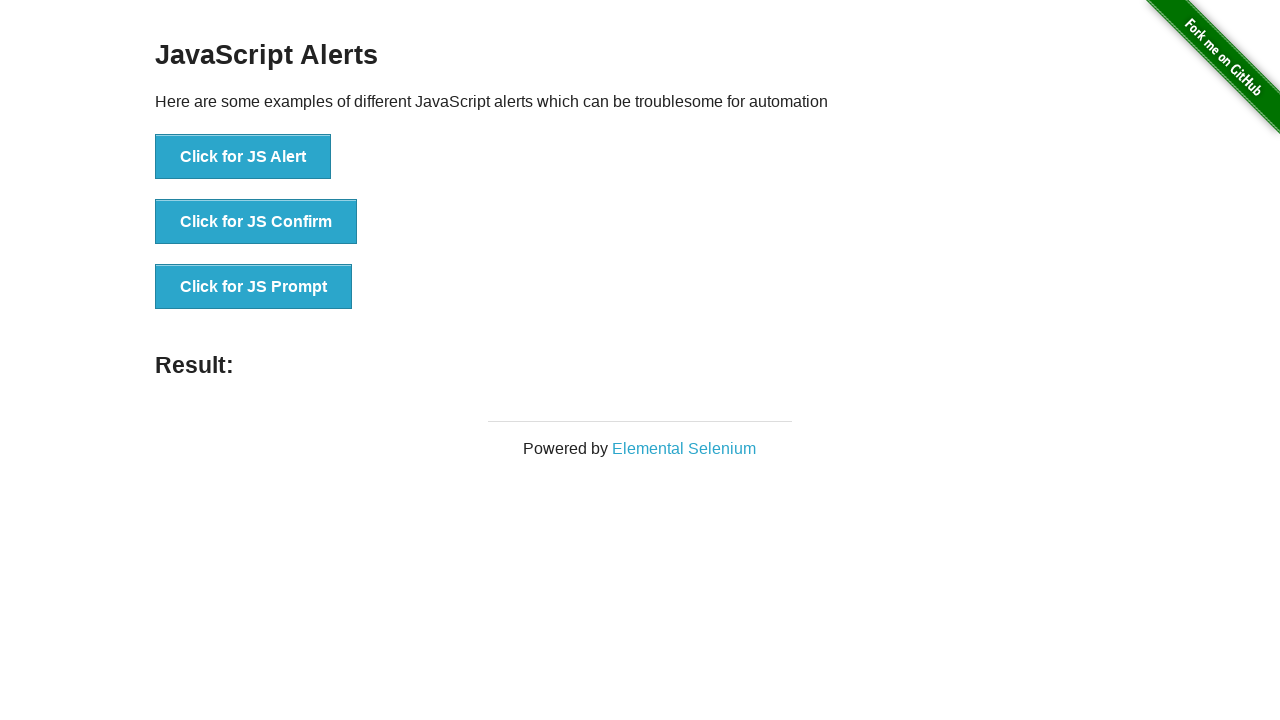

Clicked button to trigger JS prompt alert at (254, 287) on xpath=//button[text()='Click for JS Prompt']
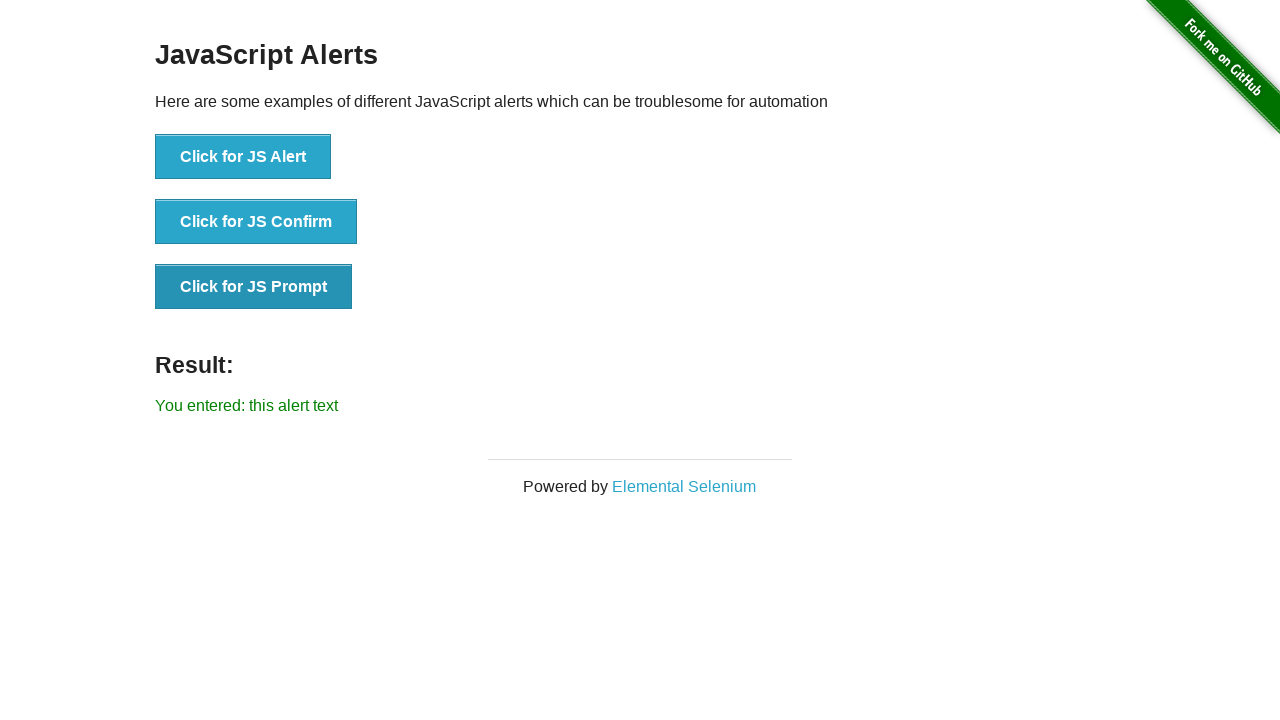

Removed dialog event listener
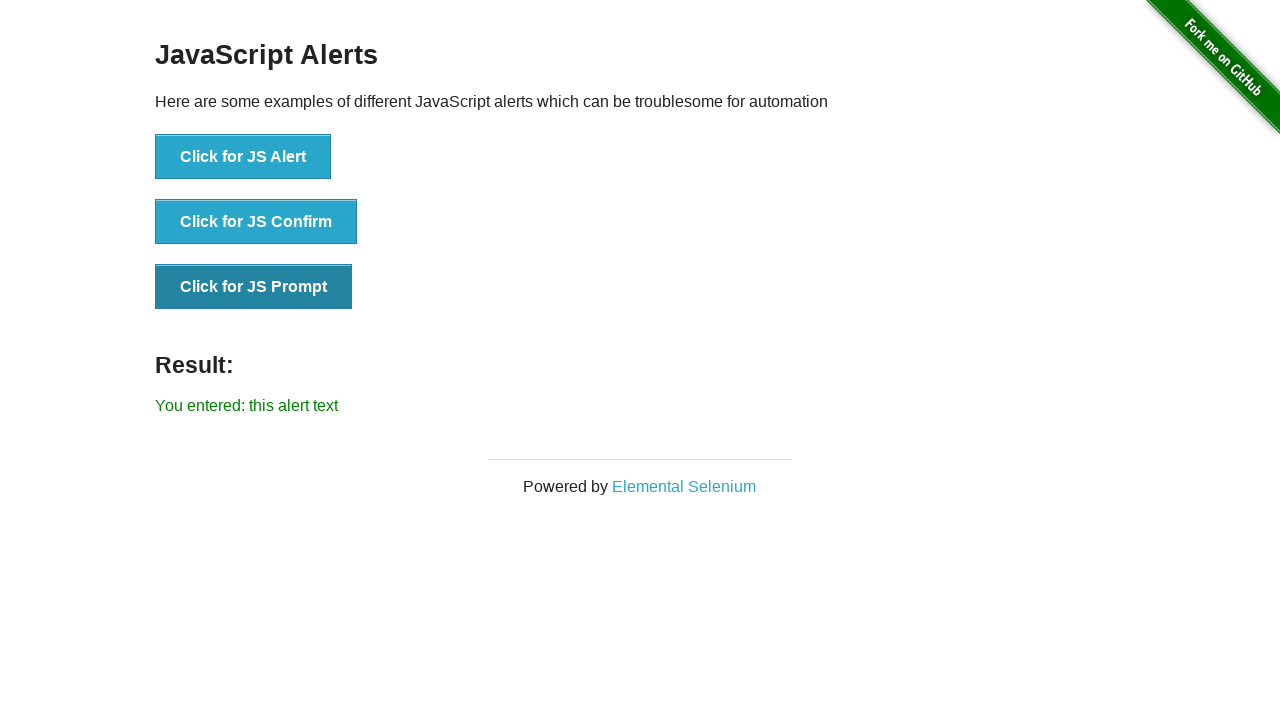

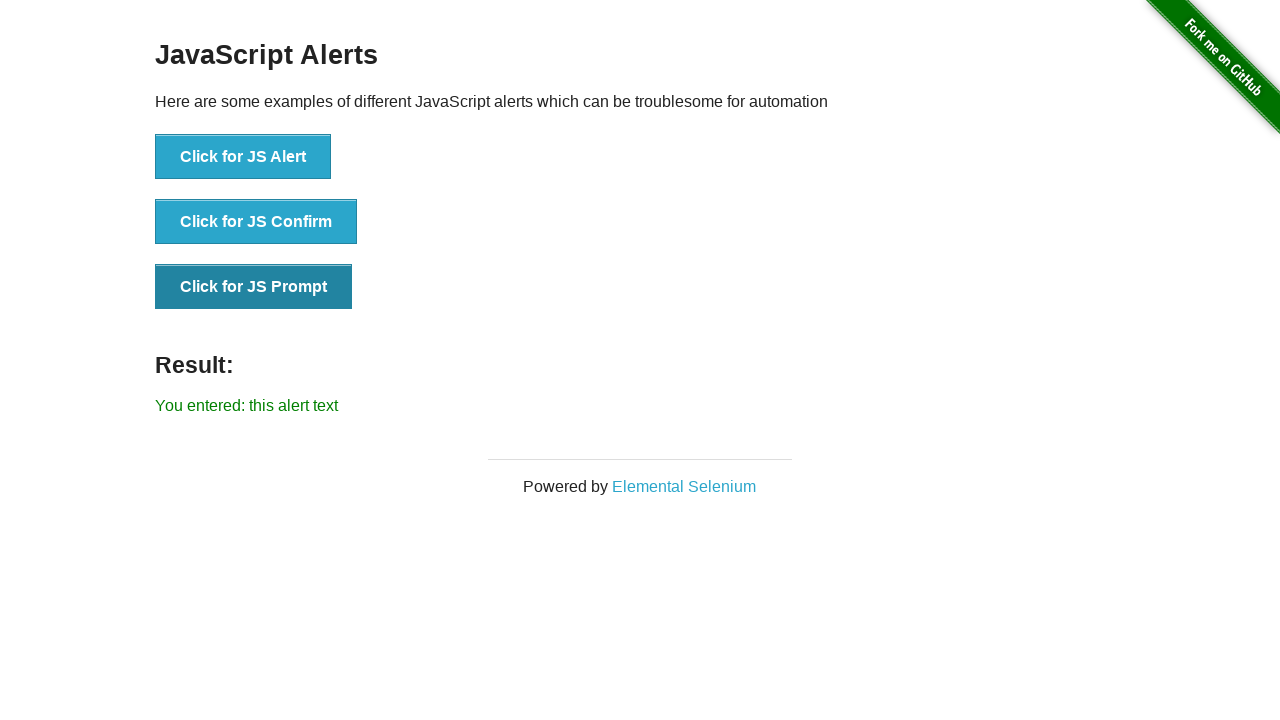